Tests different types of JavaScript alerts including simple alert, confirmation dialog, and prompt dialog by accepting, dismissing, and entering text

Starting URL: http://demo.automationtesting.in/Alerts.html

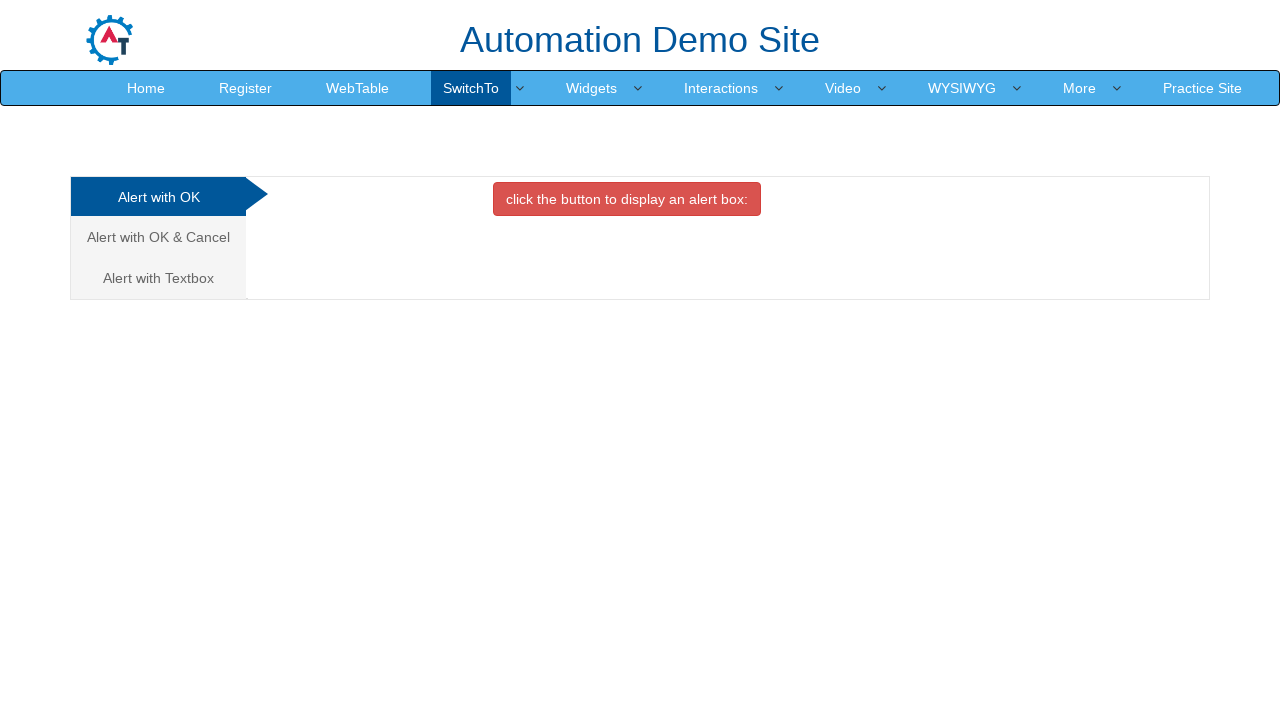

Clicked button to trigger simple alert at (627, 199) on xpath=//button[@class='btn btn-danger']
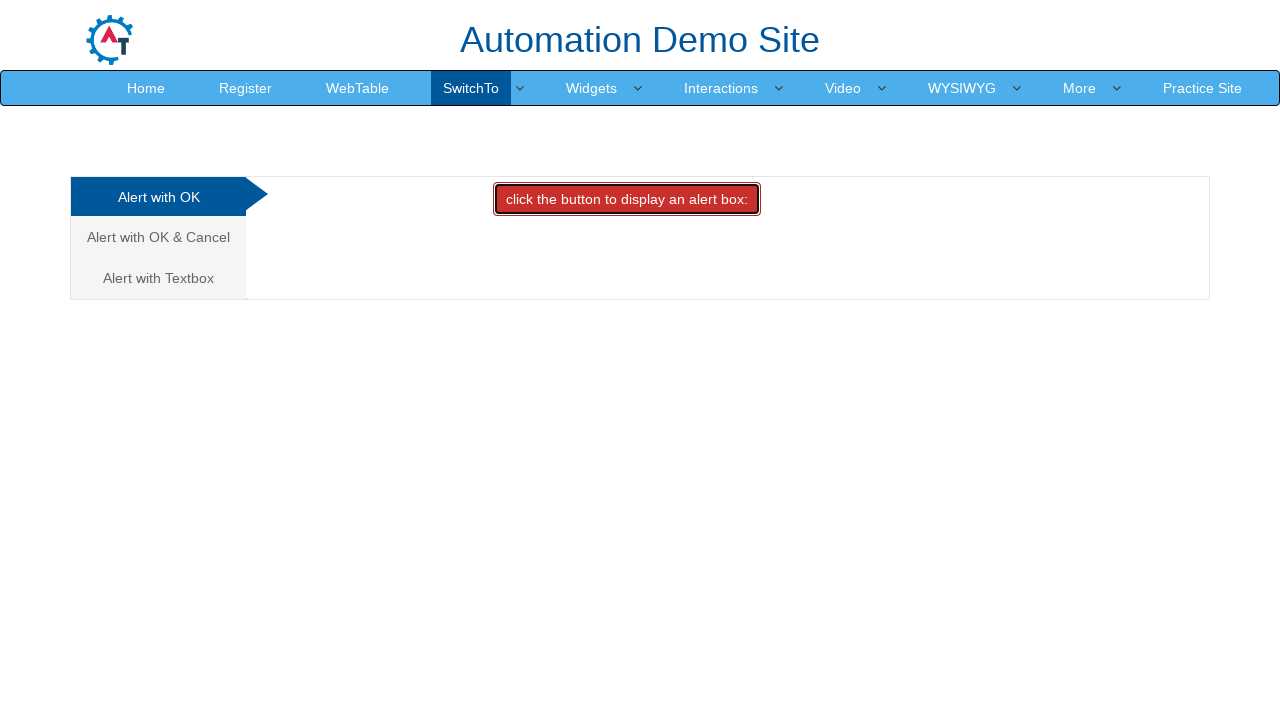

Set up dialog handler to accept simple alert
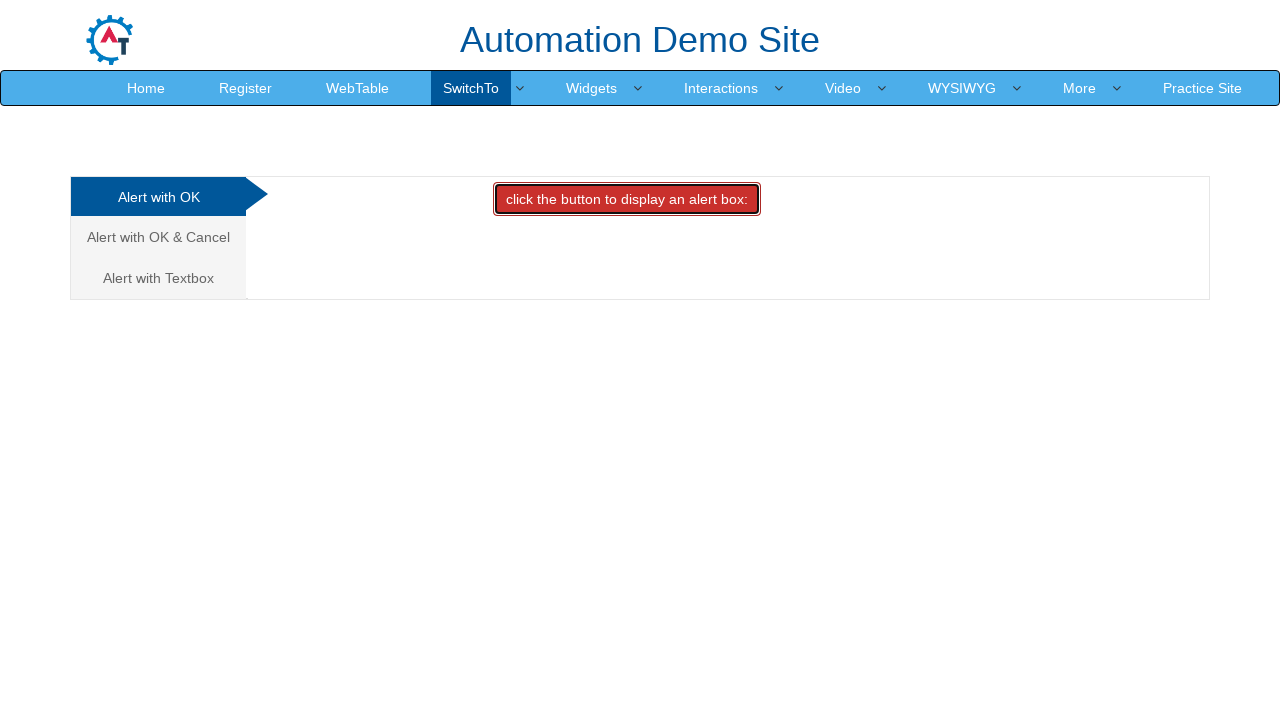

Waited for simple alert to be processed
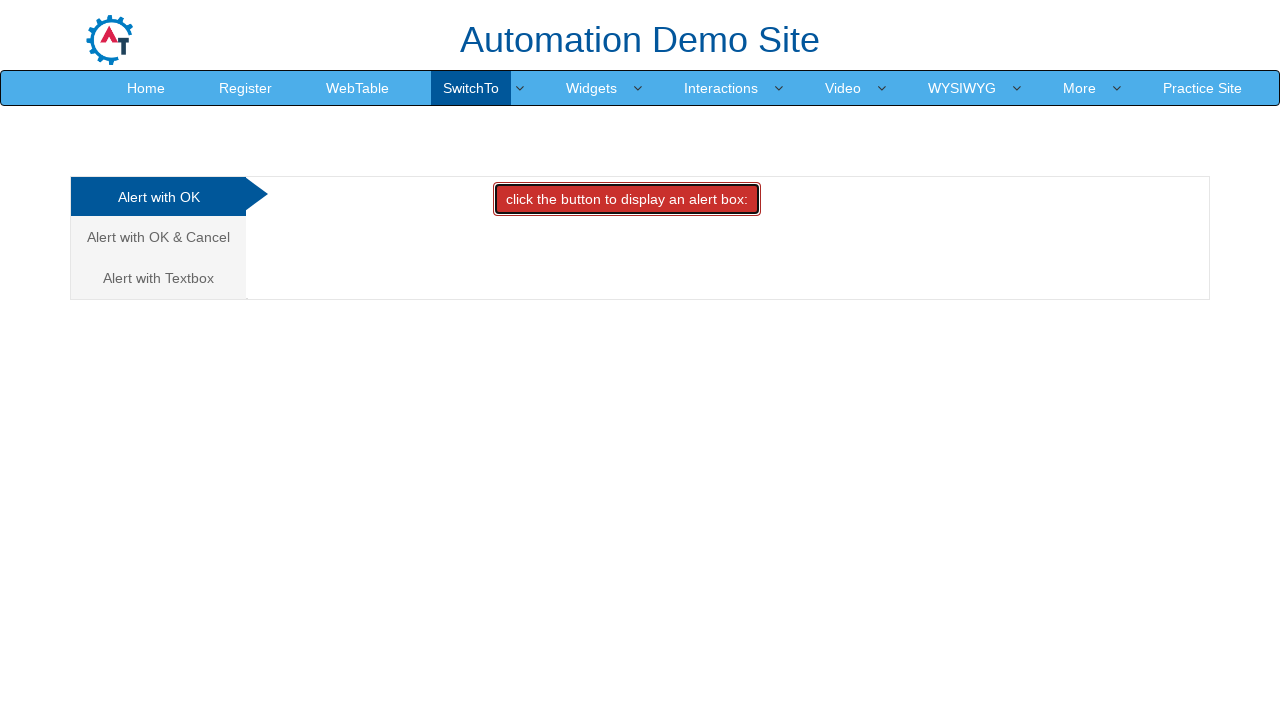

Navigated to confirmation alert tab at (158, 237) on (//a[@class='analystic'])[2]
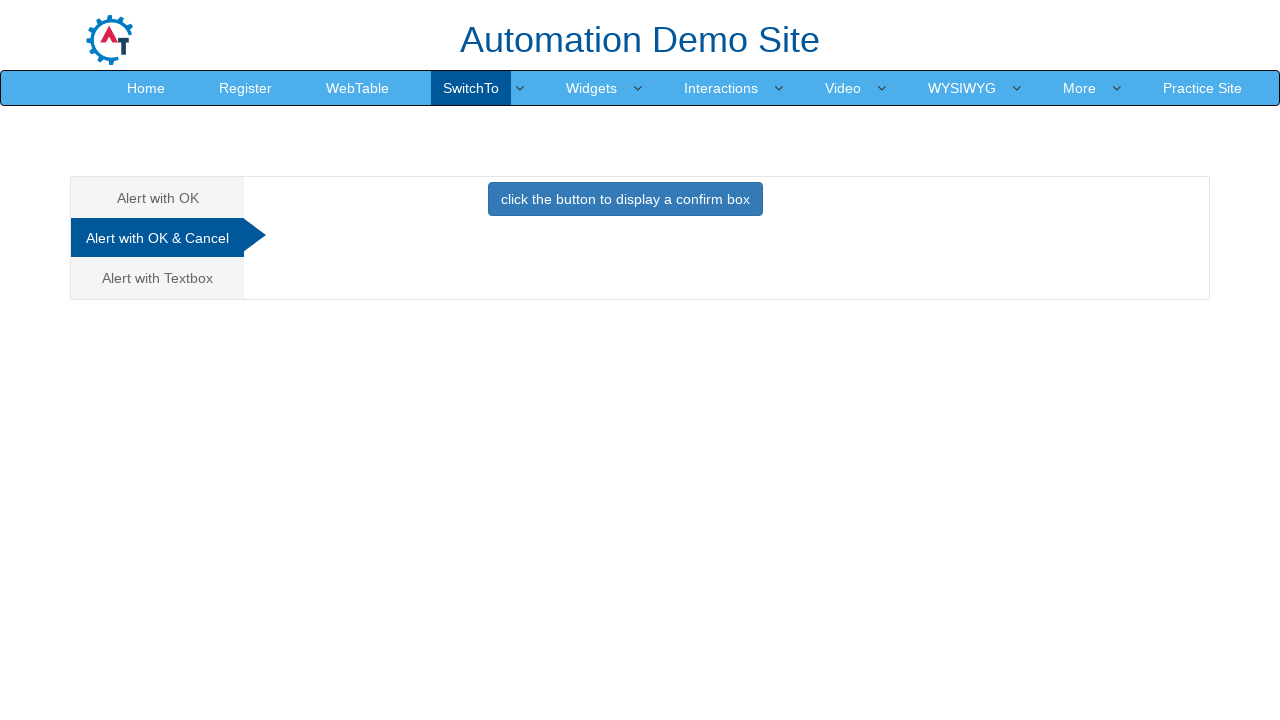

Clicked button to trigger confirmation alert at (625, 199) on xpath=//button[@class='btn btn-primary']
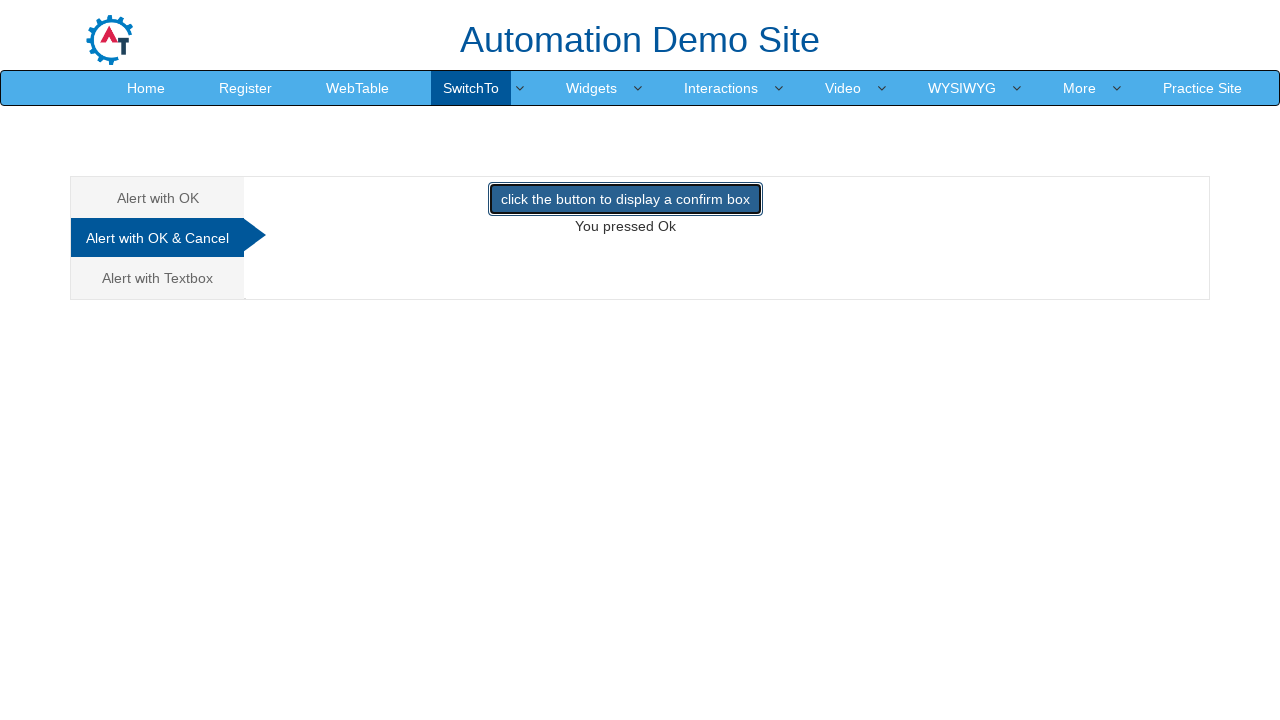

Set up dialog handler to dismiss confirmation alert
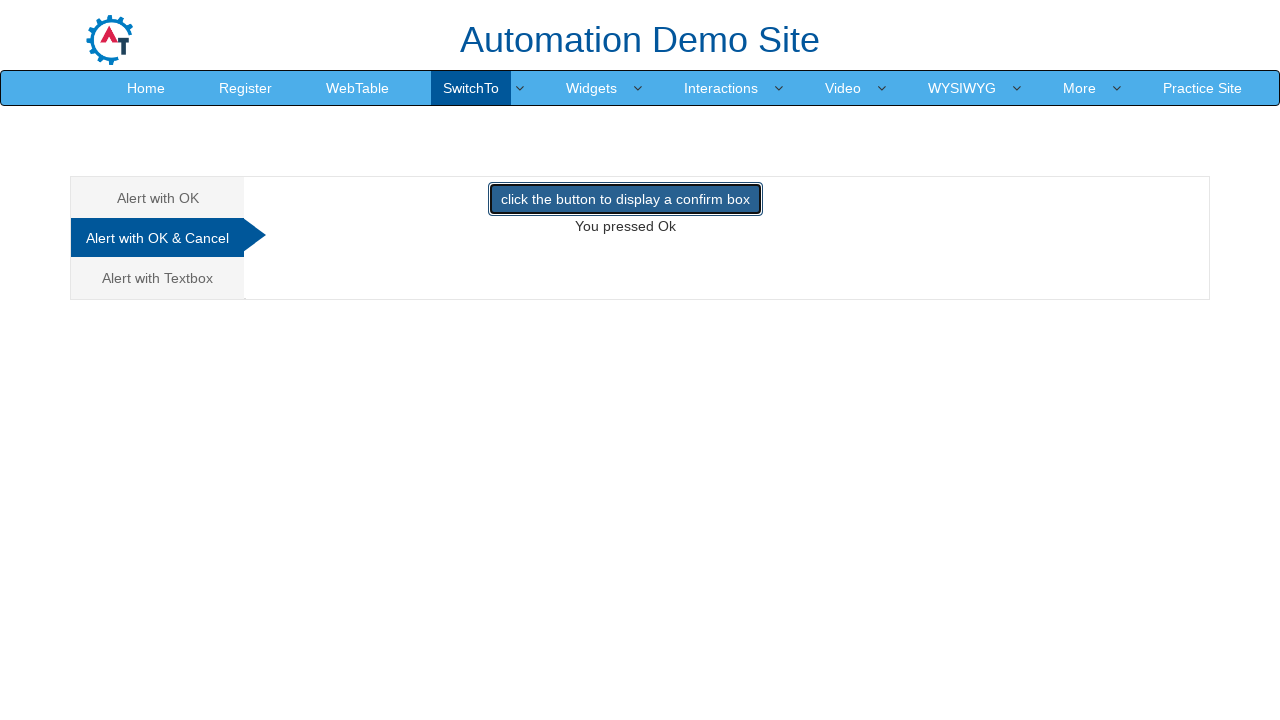

Waited for confirmation alert to be processed
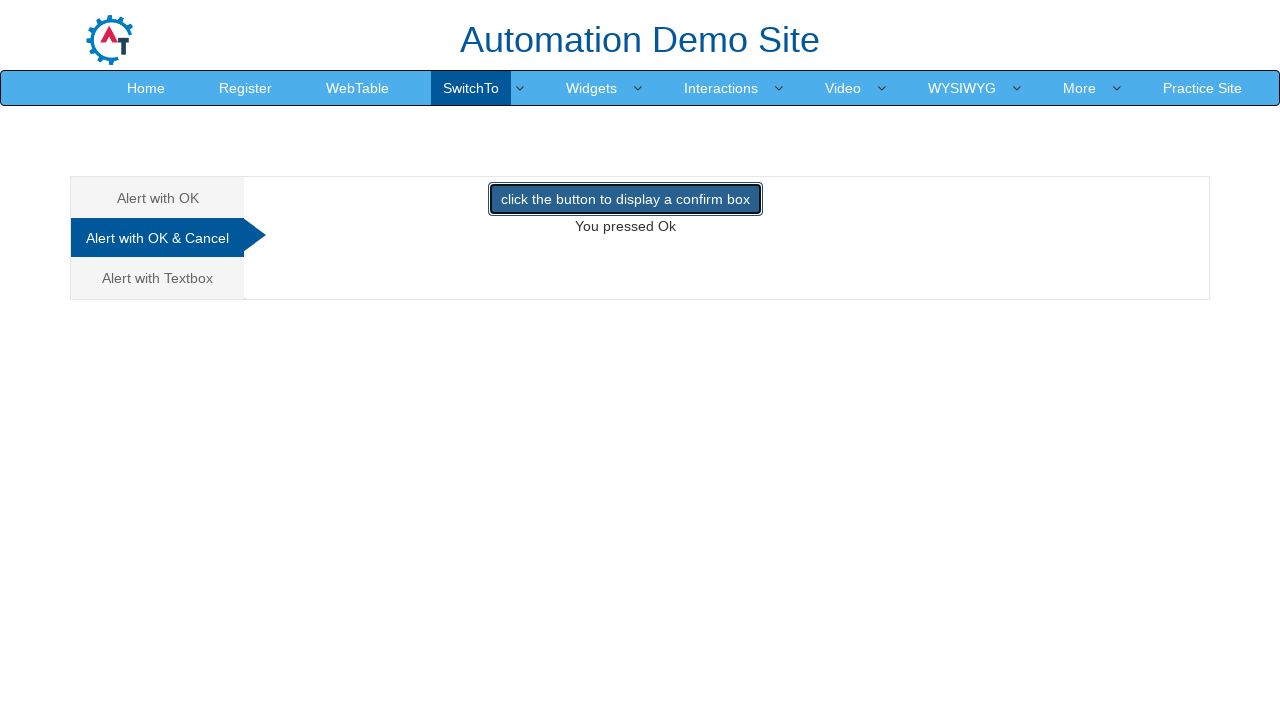

Navigated to prompt alert tab at (158, 278) on (//a[@class='analystic'])[3]
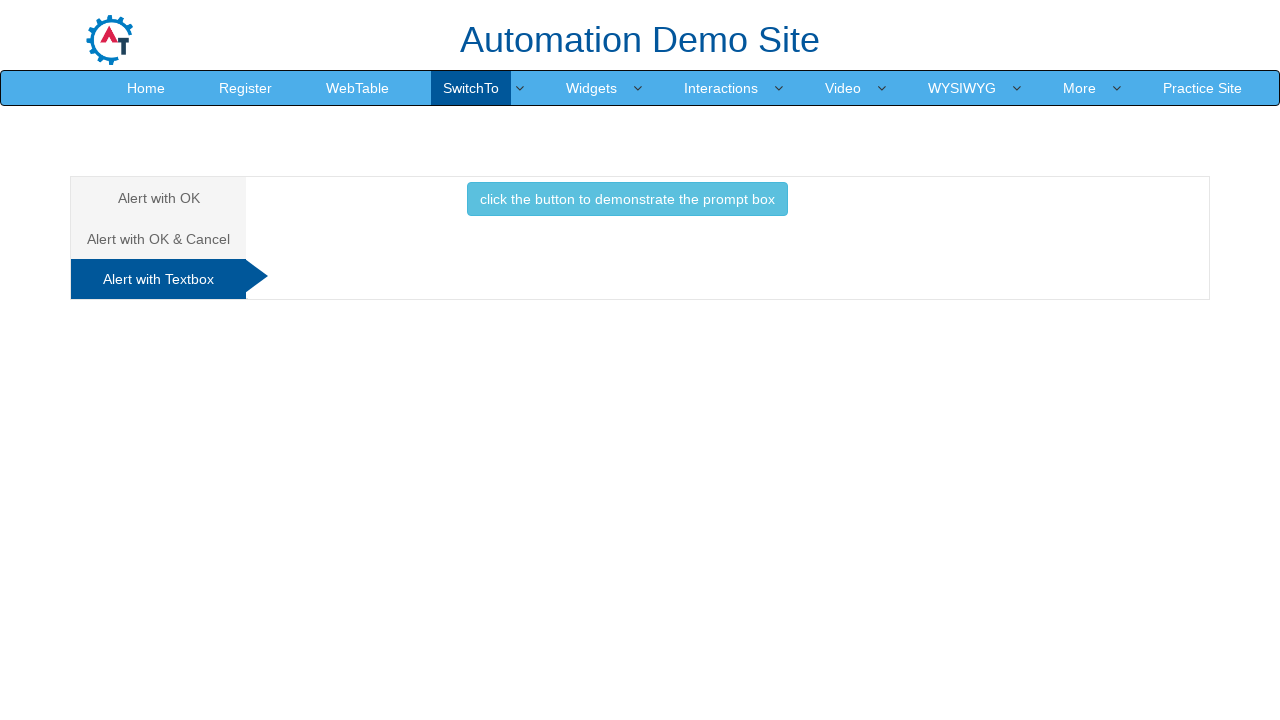

Clicked button to trigger prompt alert at (627, 199) on xpath=//button[@class='btn btn-info']
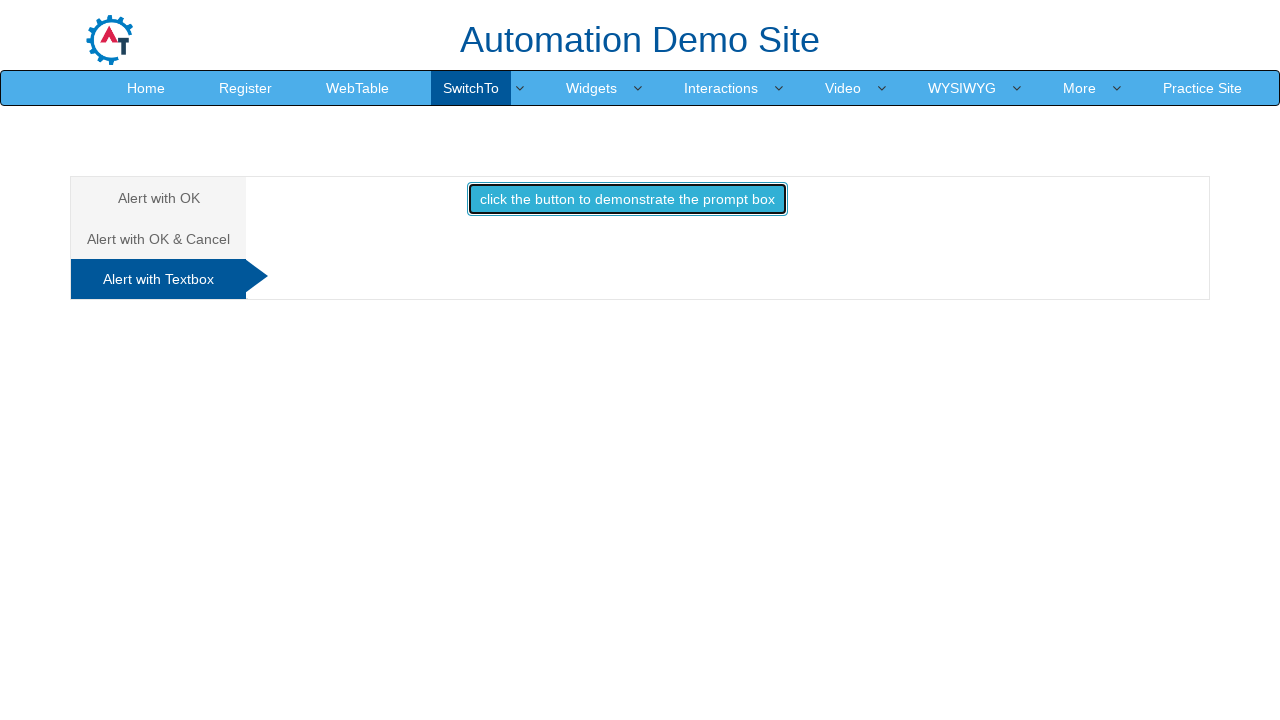

Waited before handling prompt alert
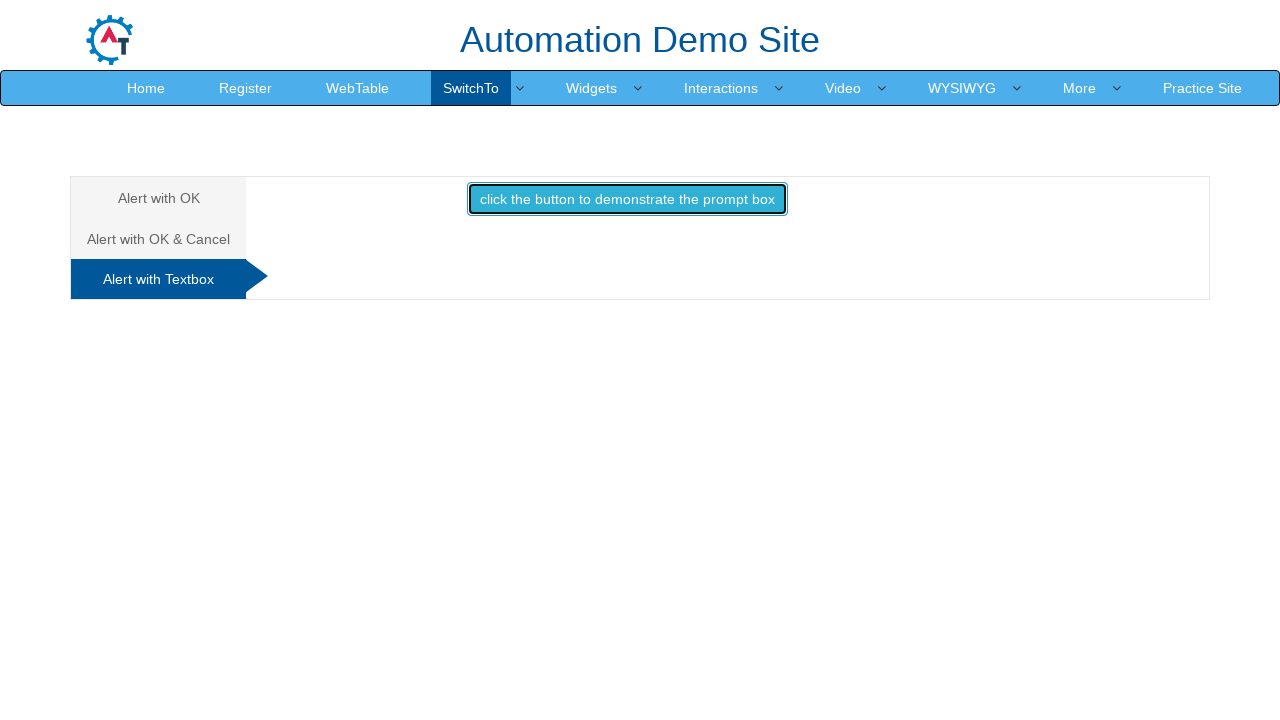

Set up dialog handler to accept prompt alert with text 'Ajith'
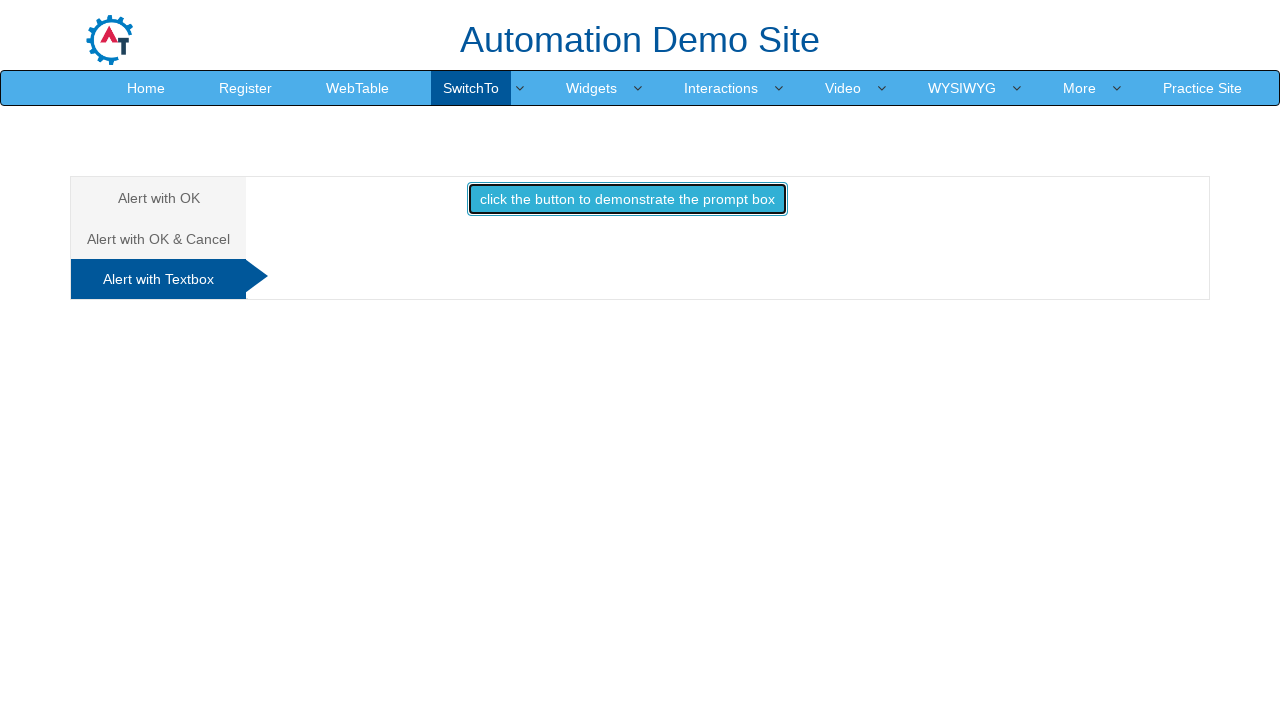

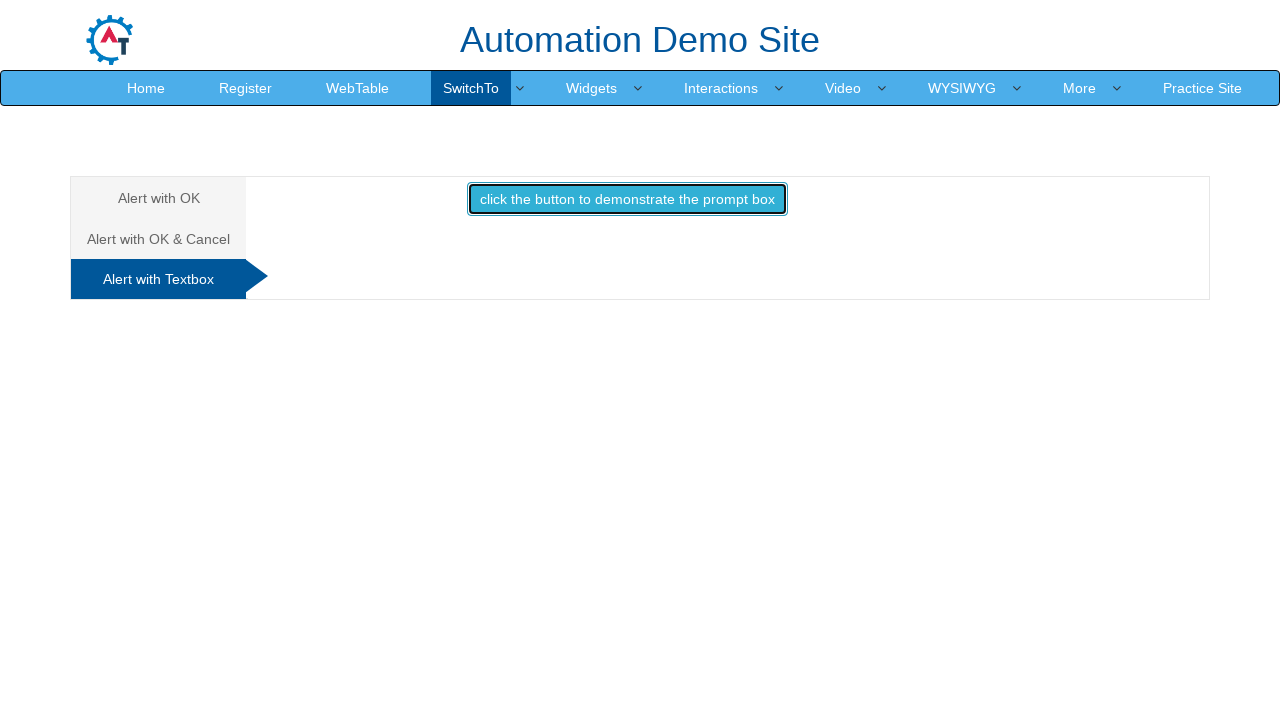